Tests JavaScript alert handling by triggering an alert popup and accepting it

Starting URL: https://the-internet.herokuapp.com/javascript_alerts

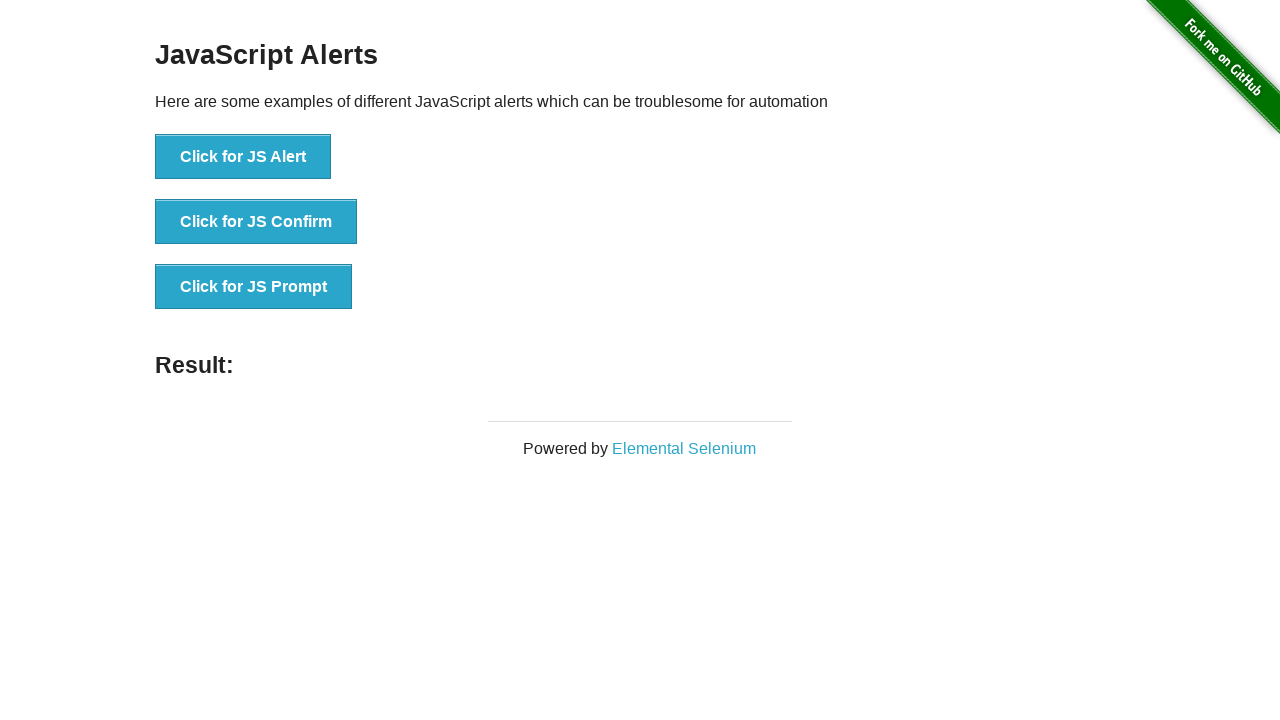

Clicked button to trigger JavaScript alert popup at (243, 157) on xpath=//button[text()='Click for JS Alert']
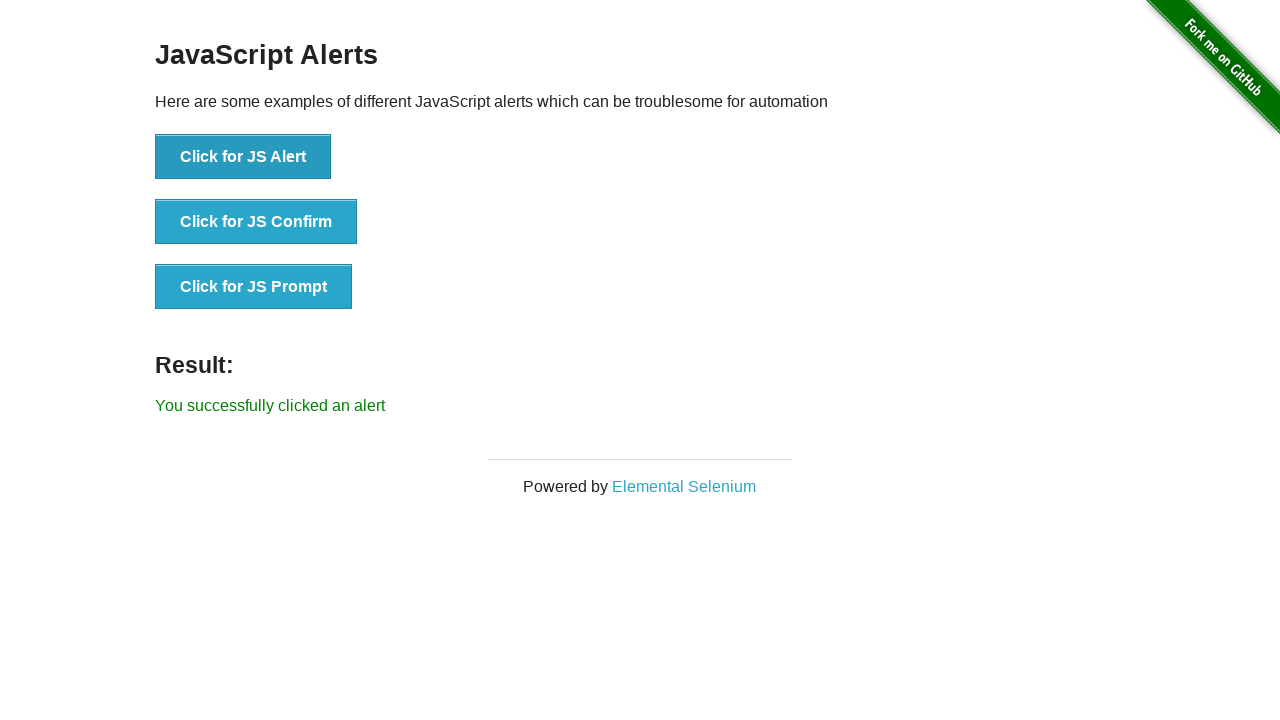

Set up dialog handler to accept alert popup
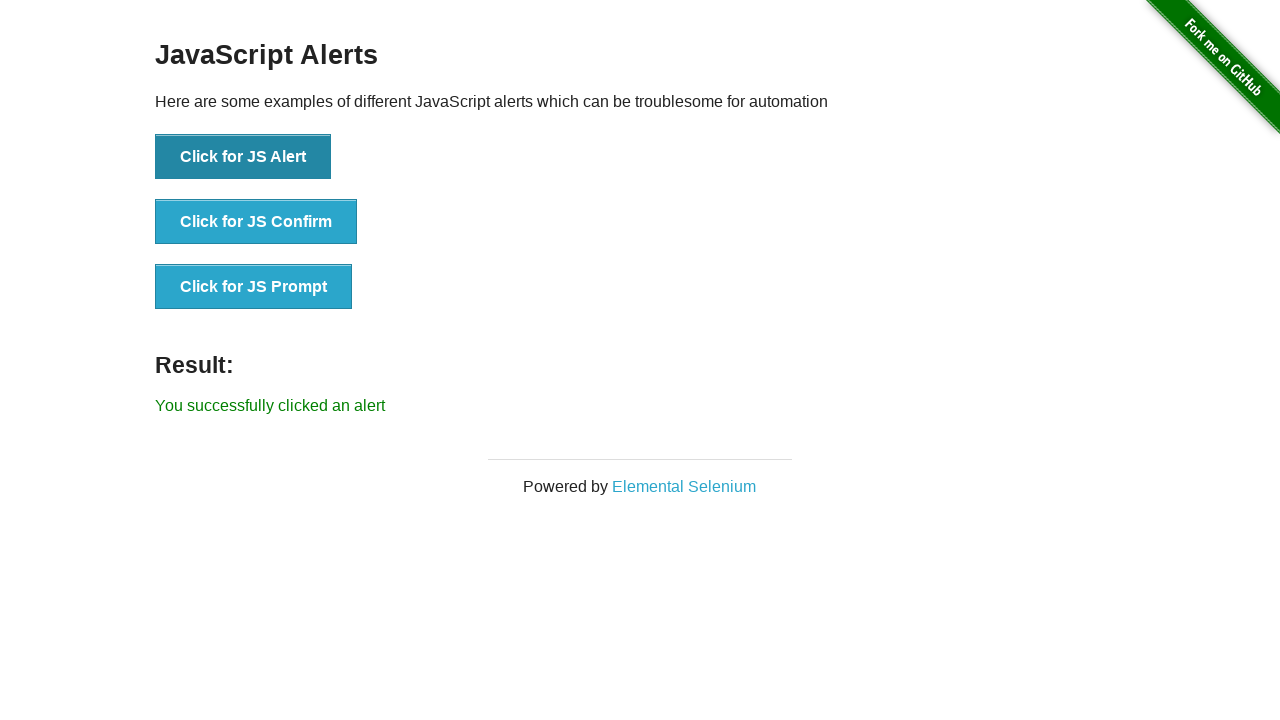

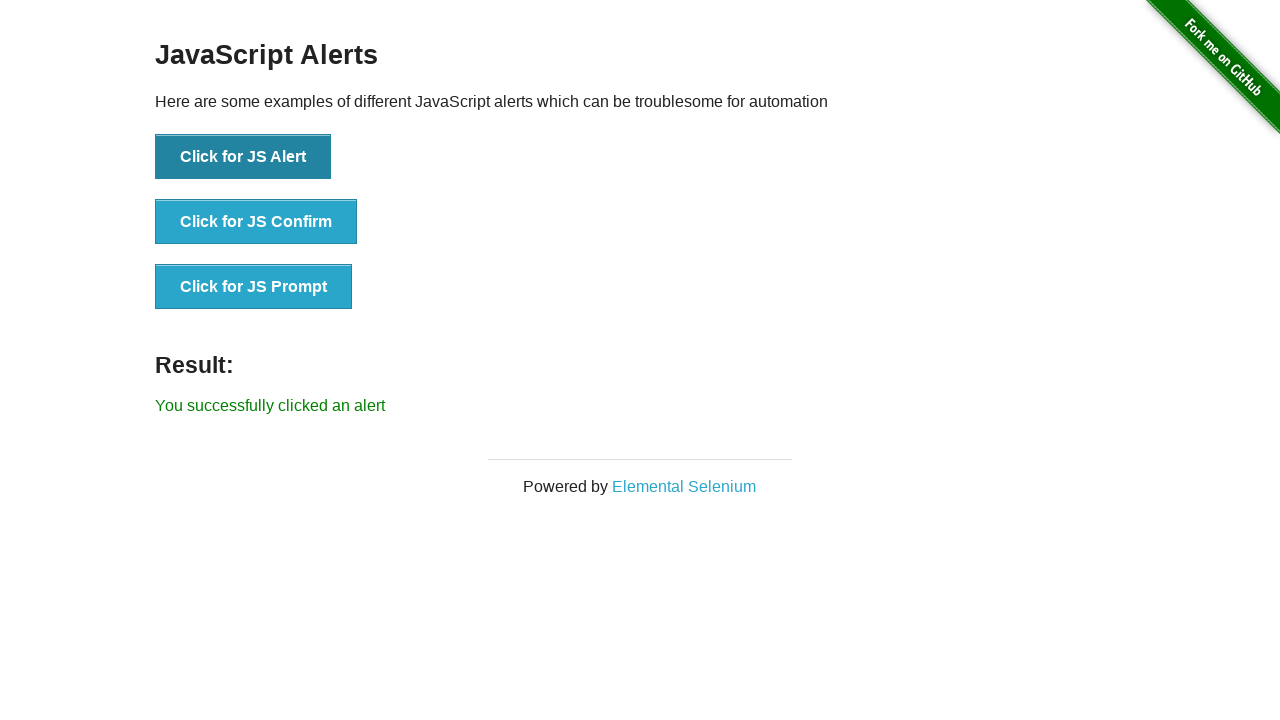